Tests the home page of Teton Idaho Chamber of Commerce website by verifying the presence of logo, header text, navigation, and spotlight sections, then clicks on "Join Us" link to navigate to the join page.

Starting URL: https://richardson-rayshorn.github.io/cse270-teton/index.html

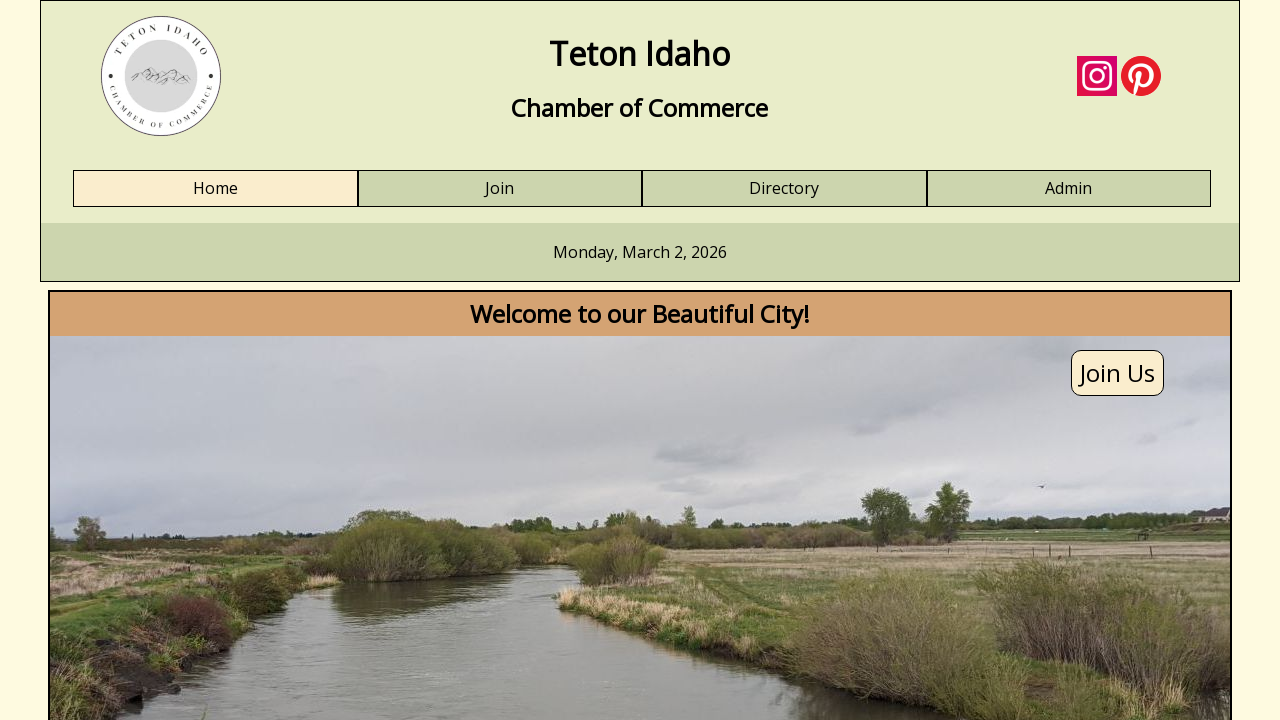

Header logo element loaded
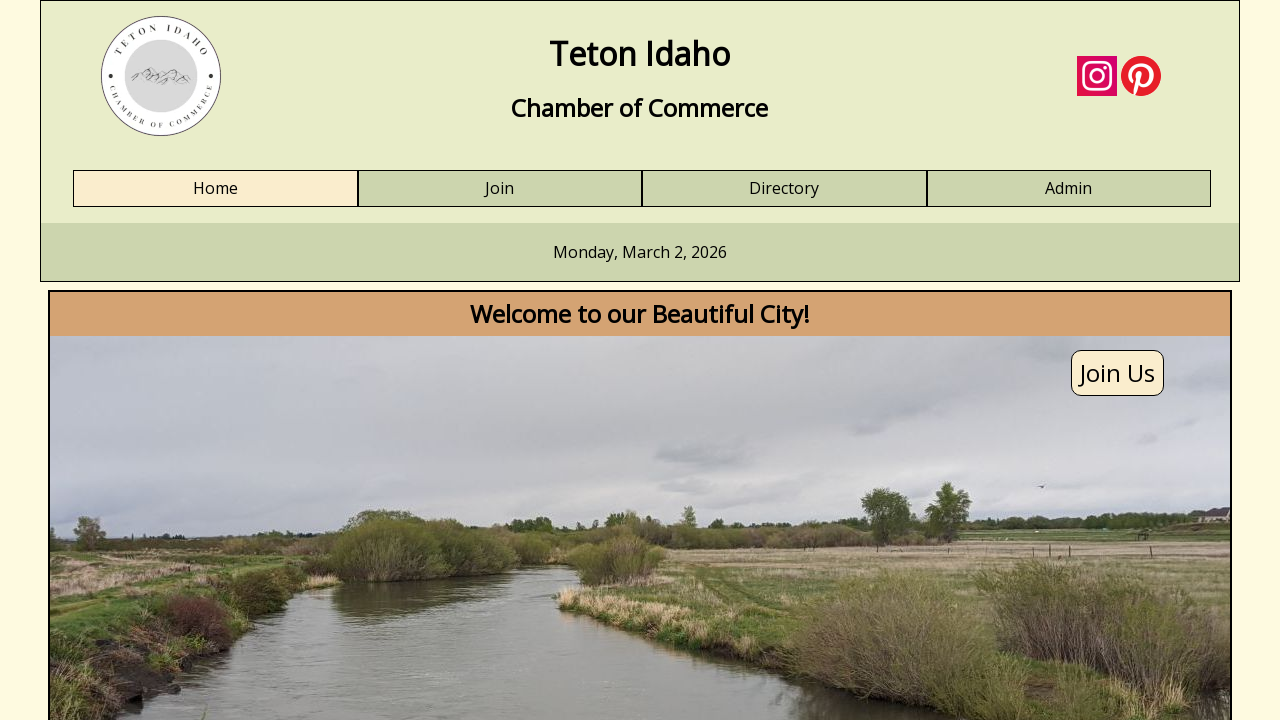

Verified header h1 text is 'Teton Idaho'
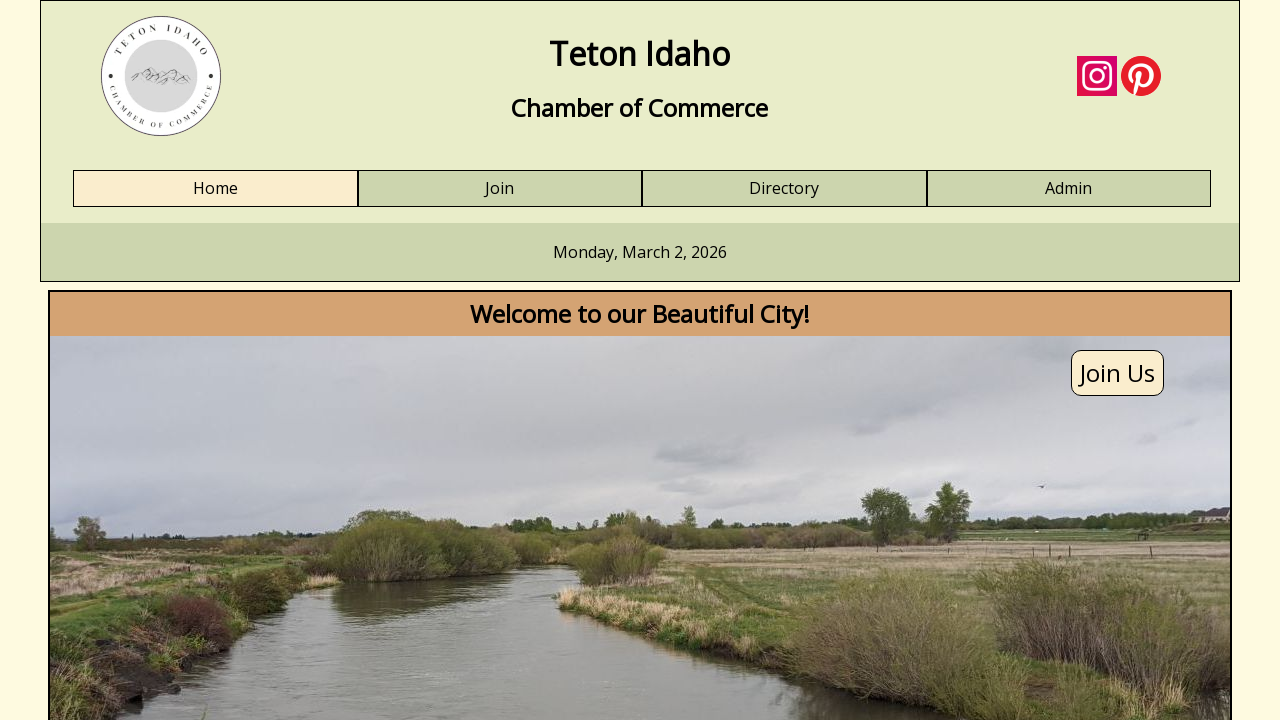

Verified header h2 text is 'Chamber of Commerce'
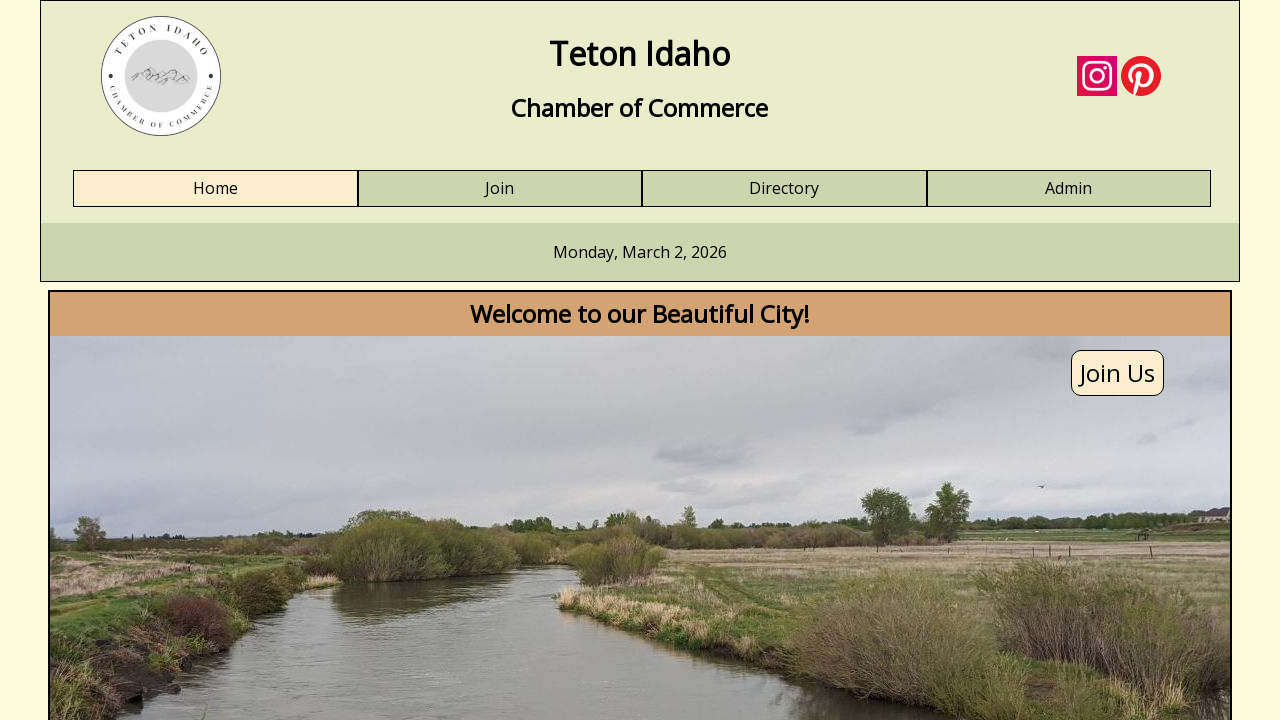

Verified page title is 'Teton Idaho CoC'
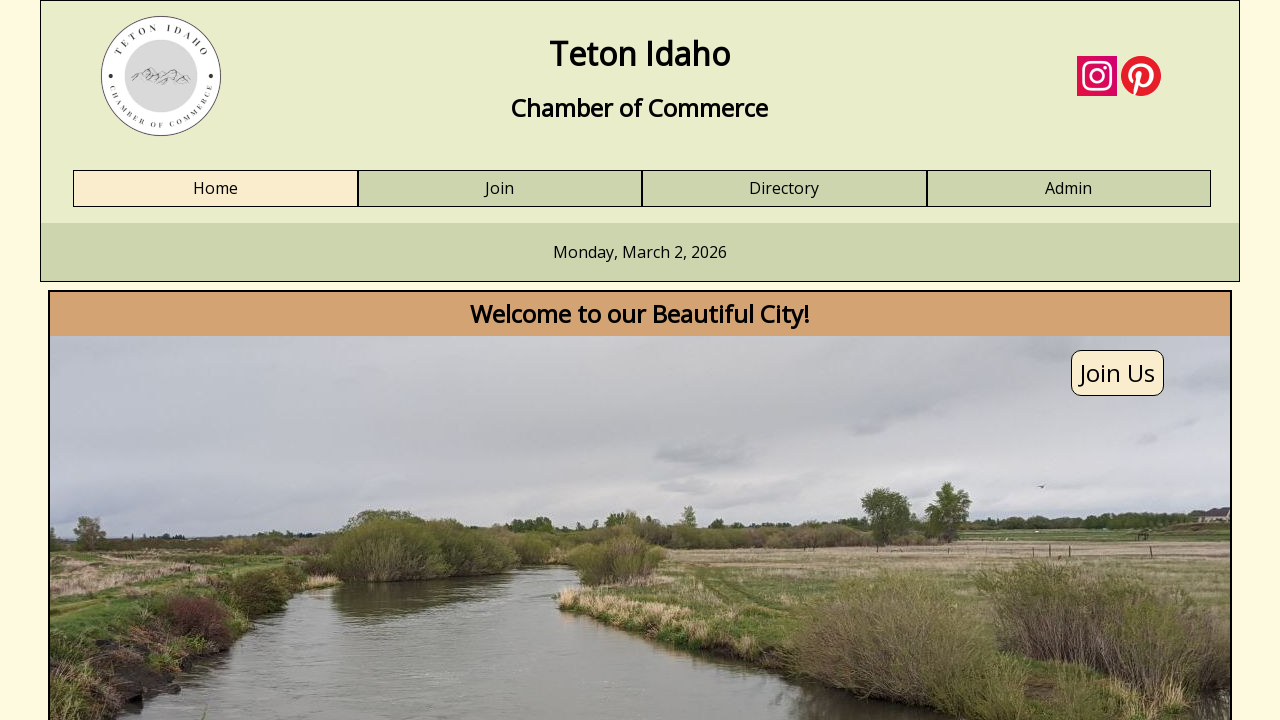

Navigation element loaded
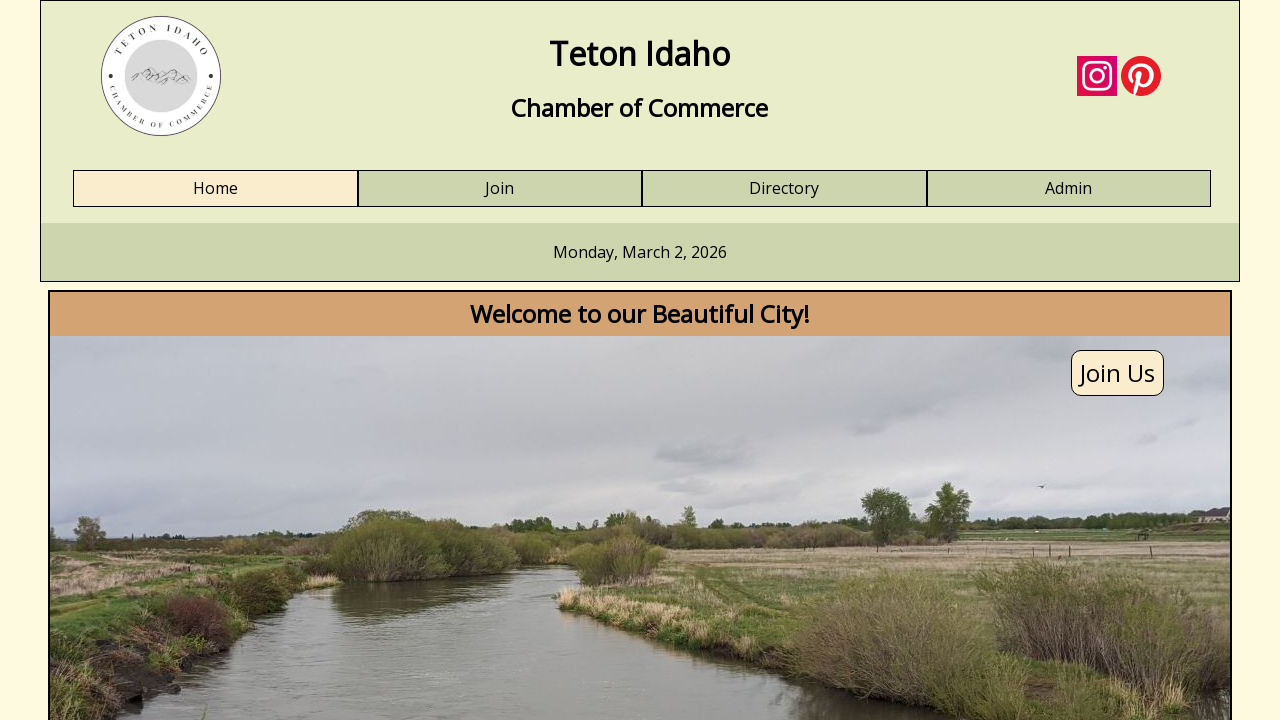

Verified spotlight1 heading is 'Teton Elementary'
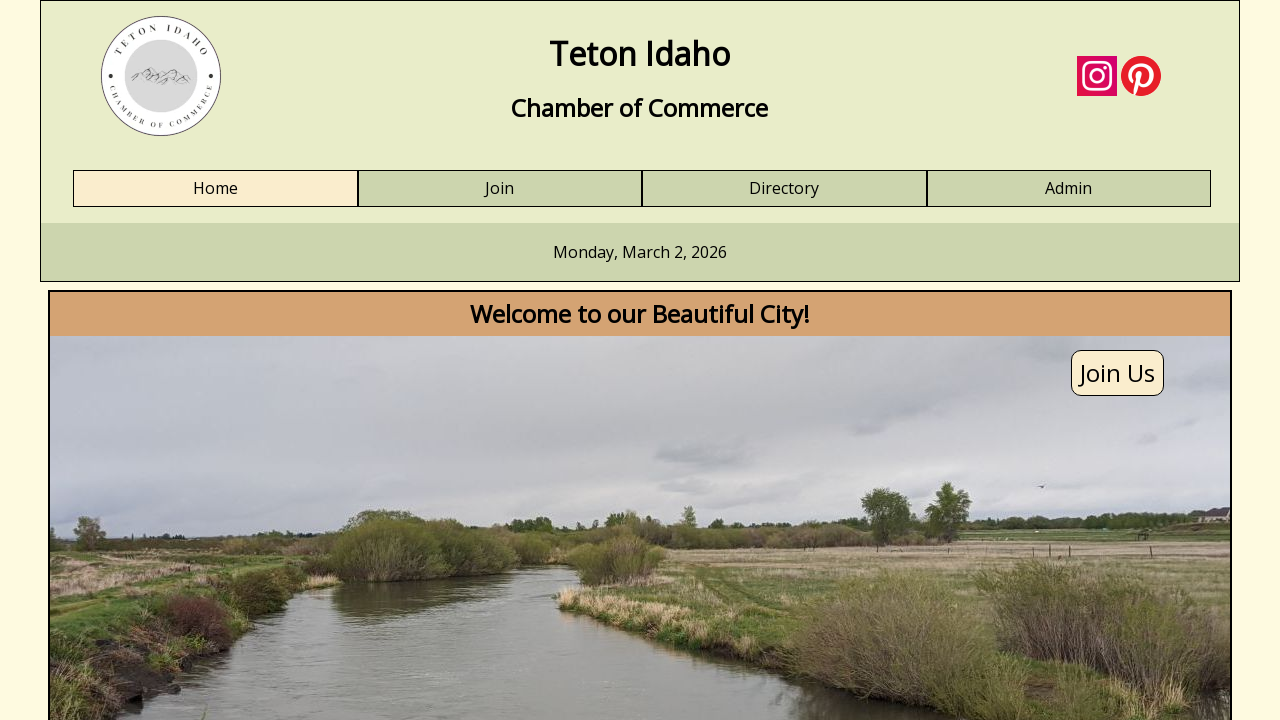

Spotlight1 image loaded
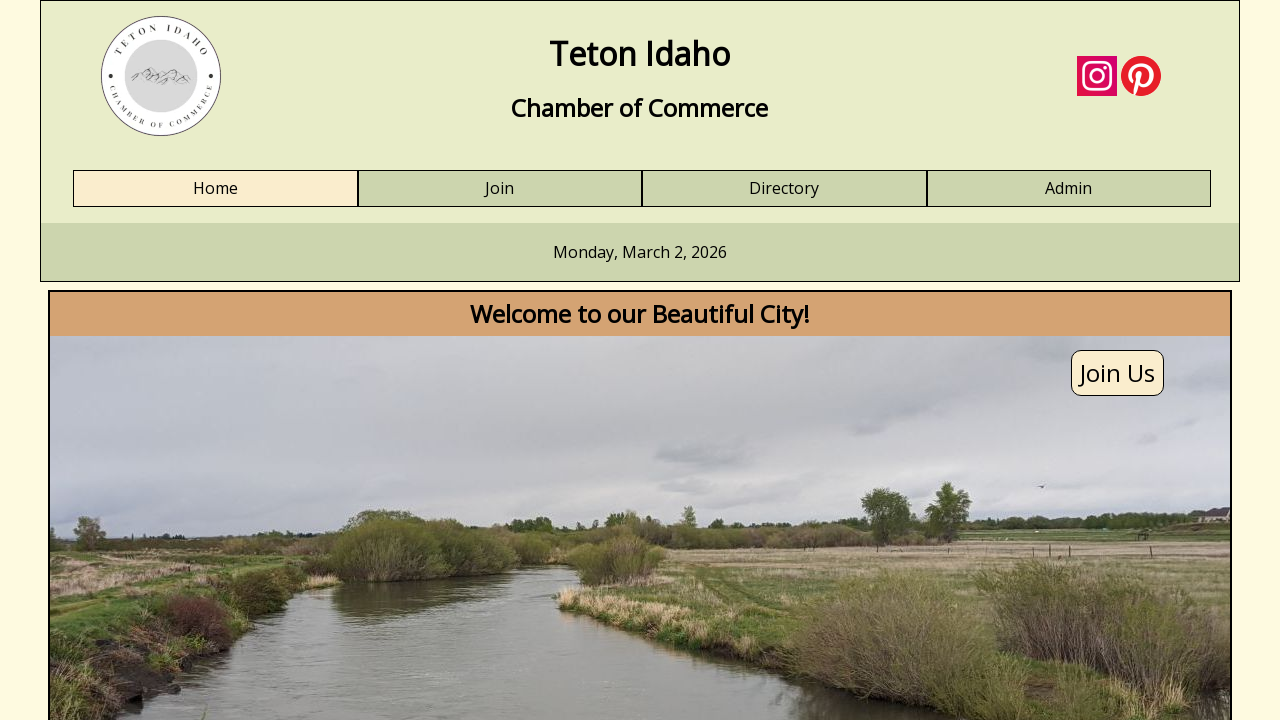

Verified spotlight1 address is '126 Main Street, Teton, ID 83451'
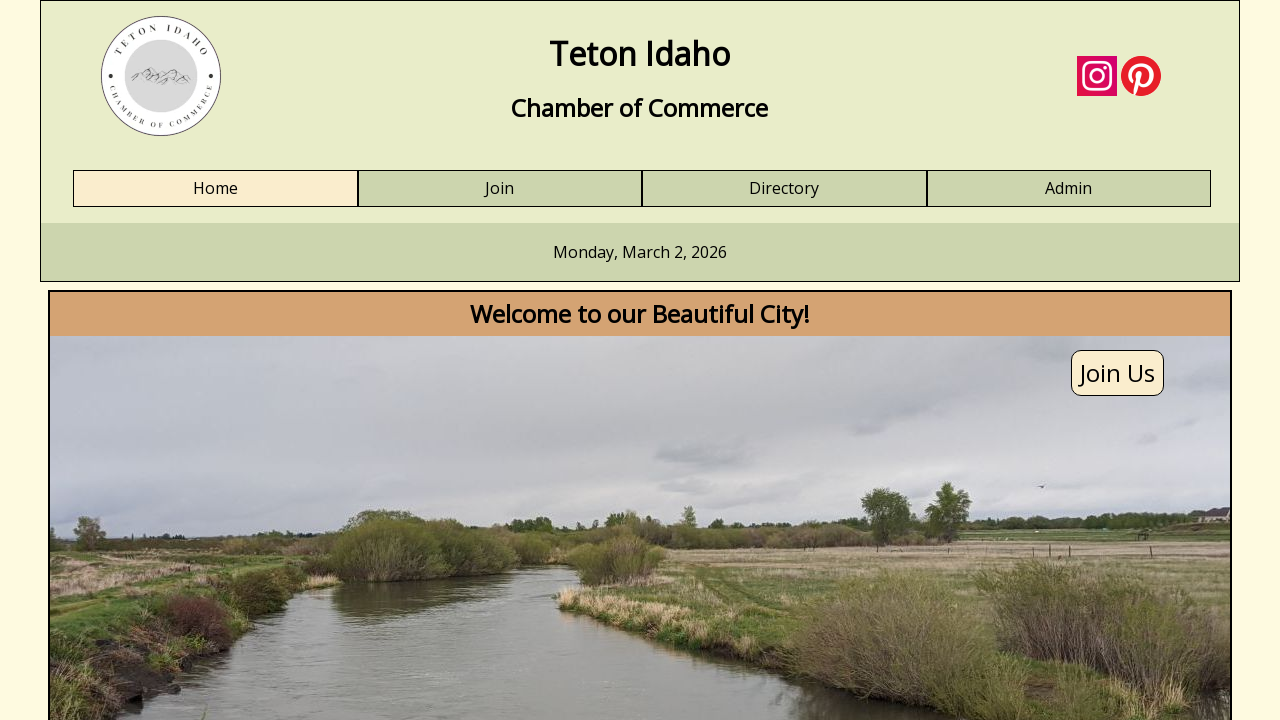

Verified spotlight1 description text
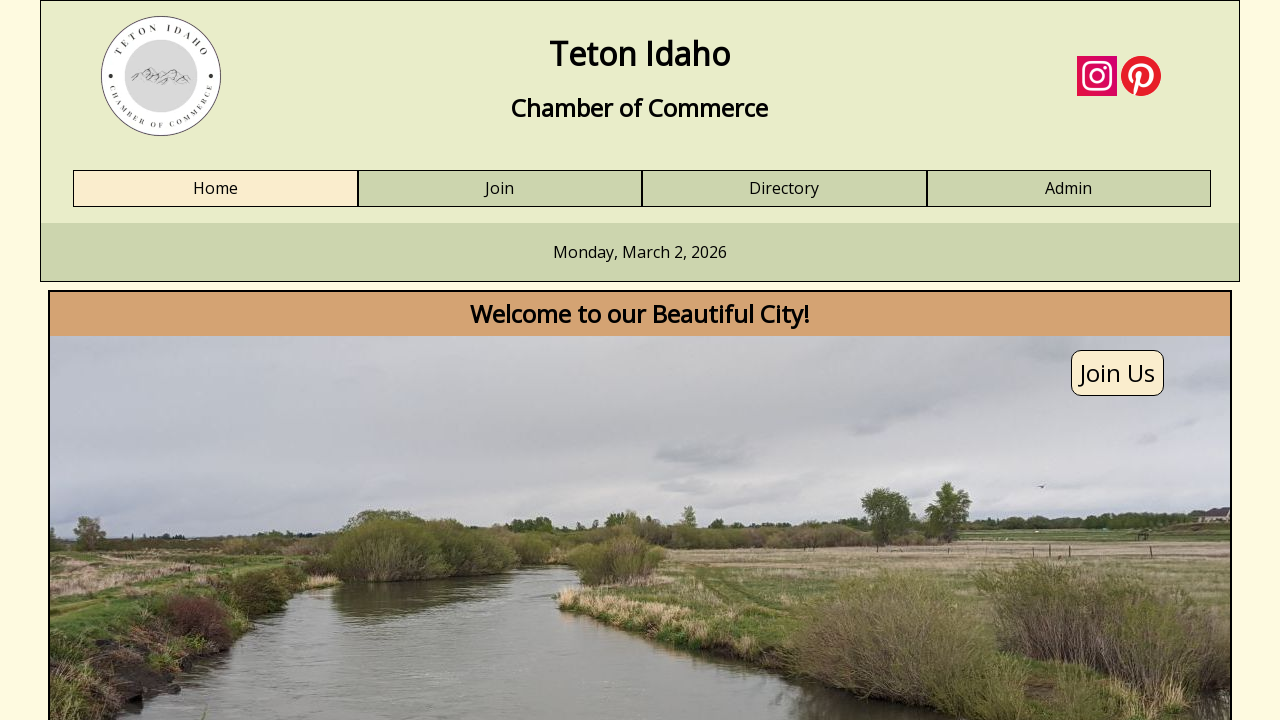

Verified spotlight2 heading is 'Teton Post Office'
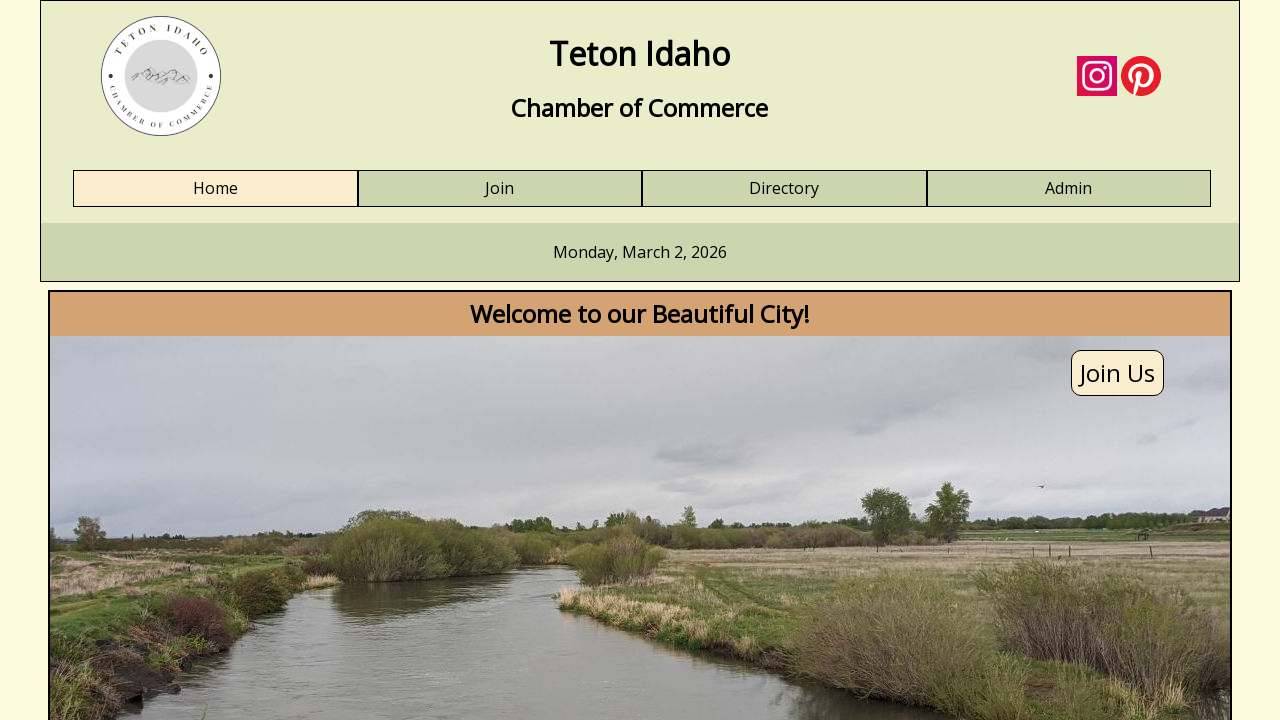

Spotlight2 image loaded
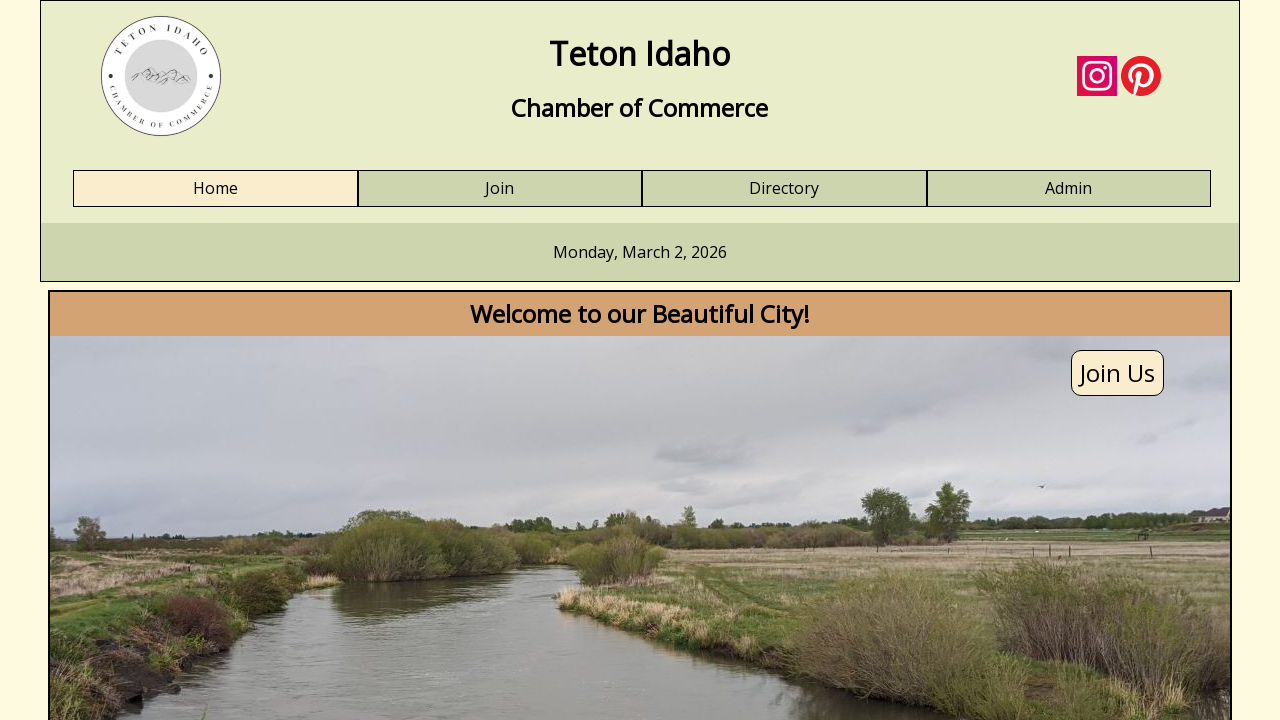

Verified spotlight2 address is '8 East Main Street, Teton, ID 83451'
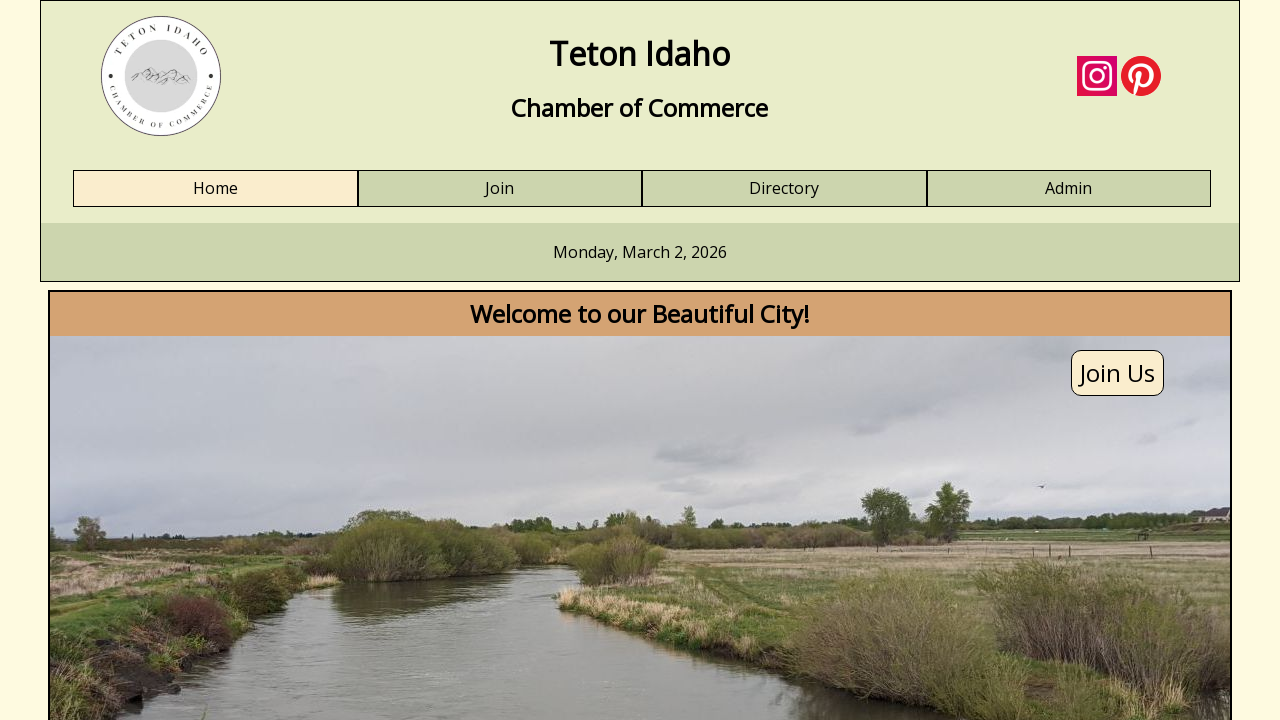

Verified spotlight2 description text
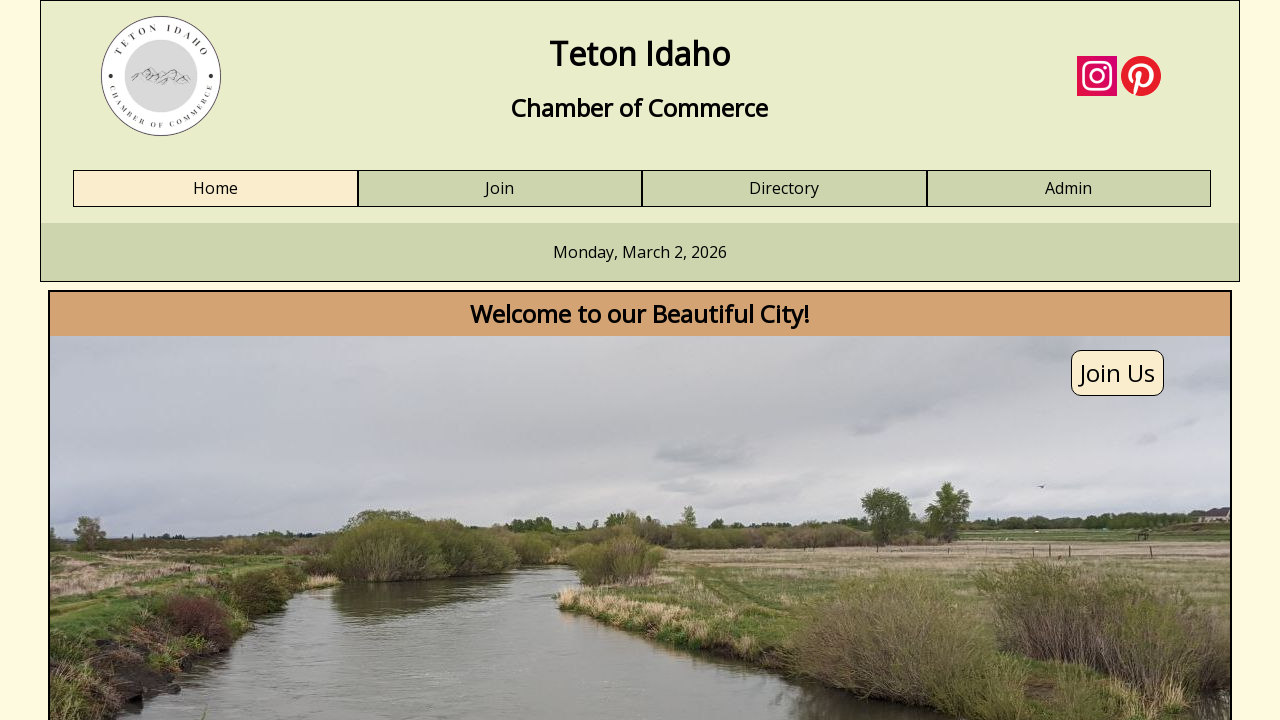

Join Us link element loaded
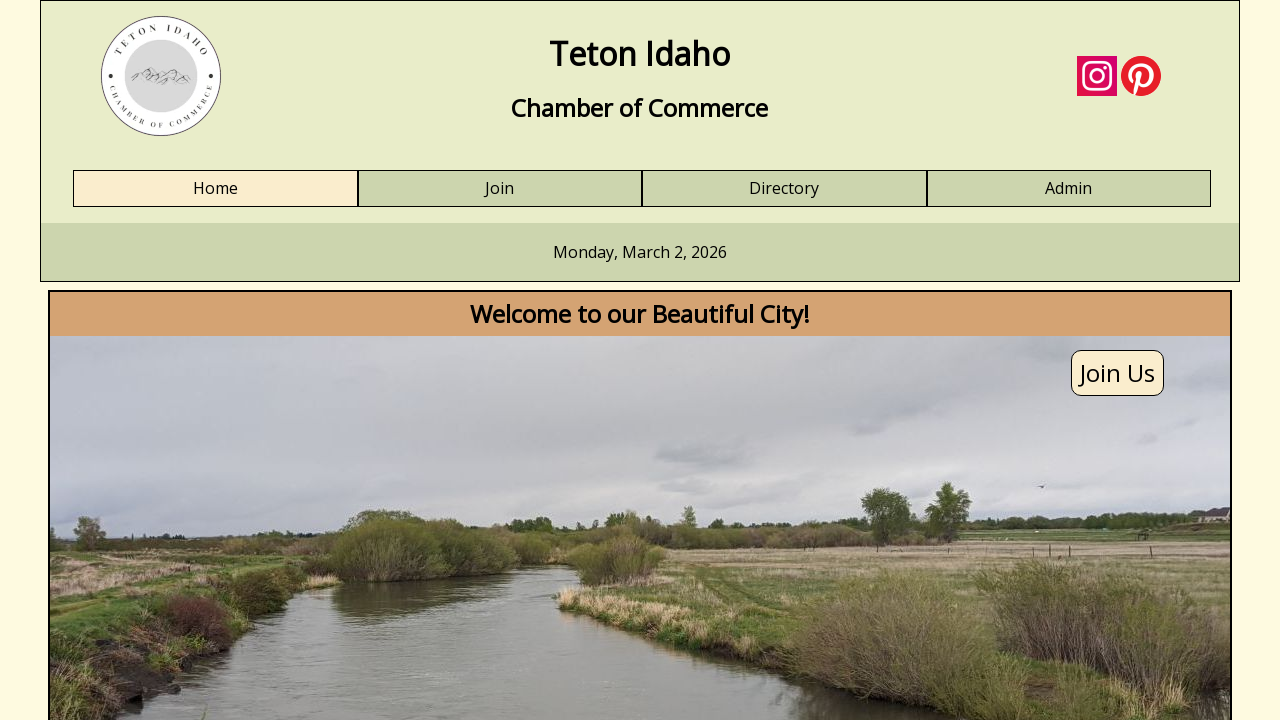

Clicked Join Us link at (1118, 373) on text=Join Us
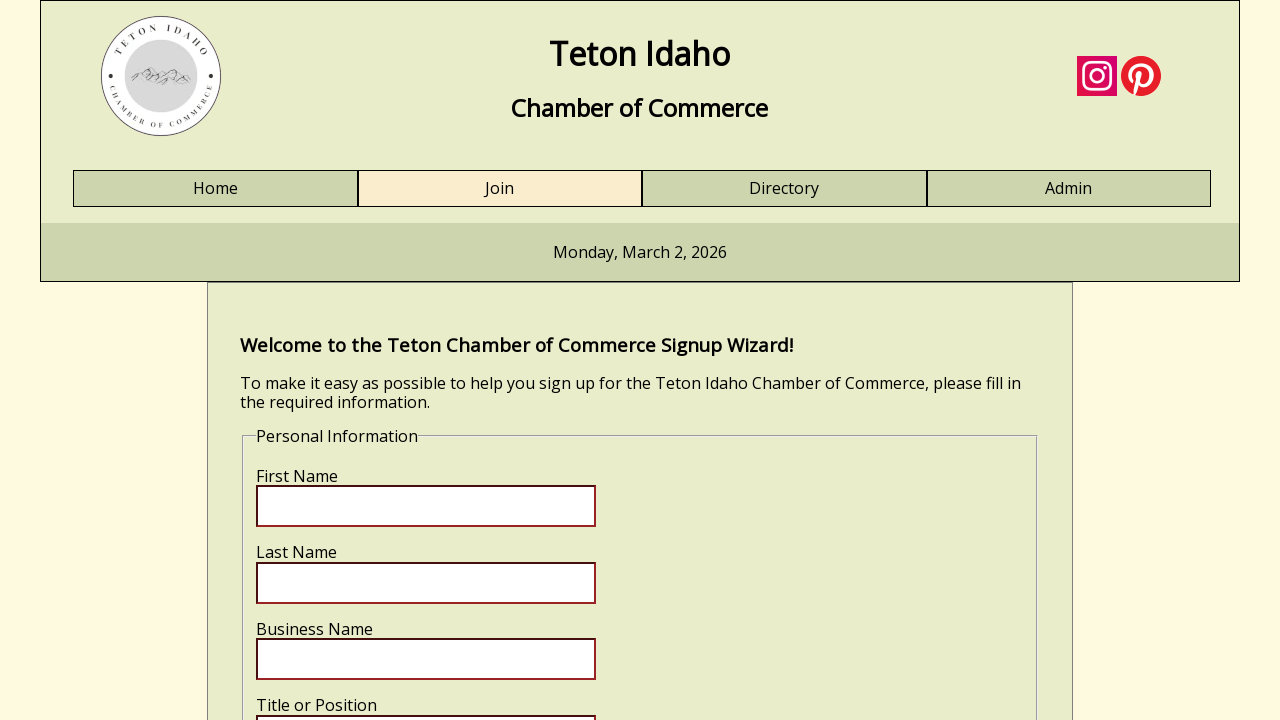

Clicked join wizard main element at (640, 413) on .join-wizard-main
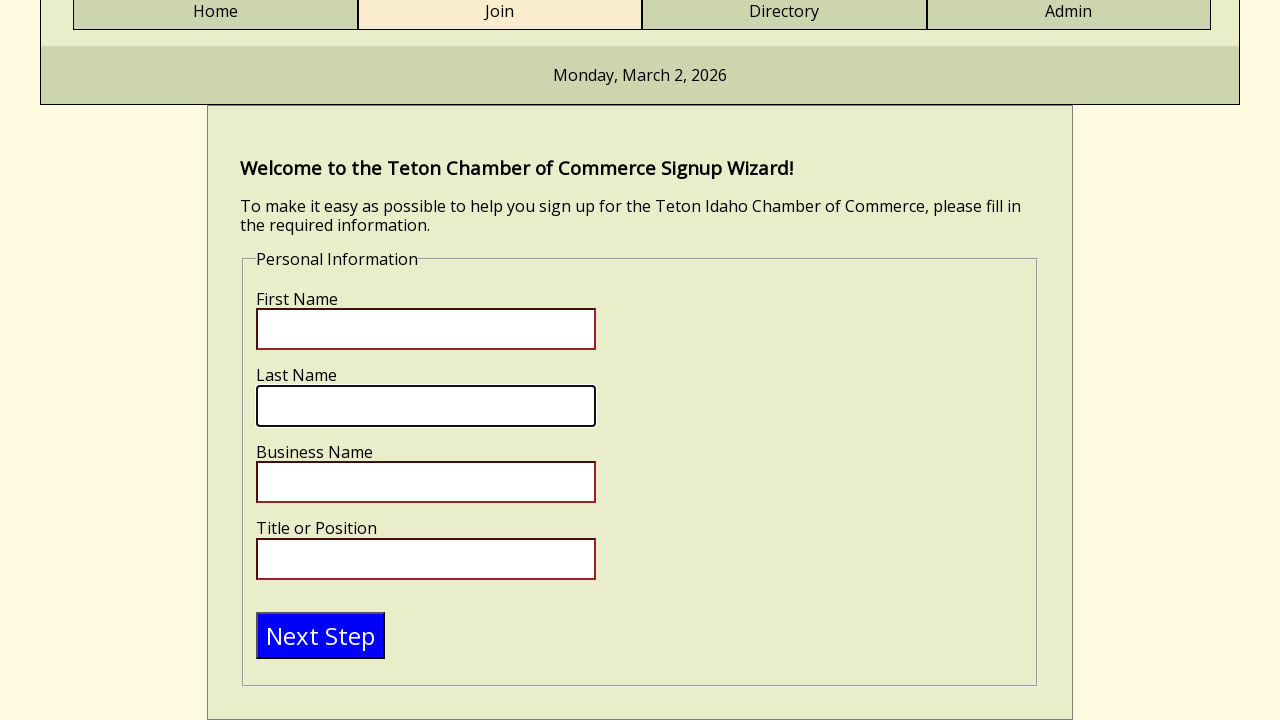

Verified navigation to join page at correct URL
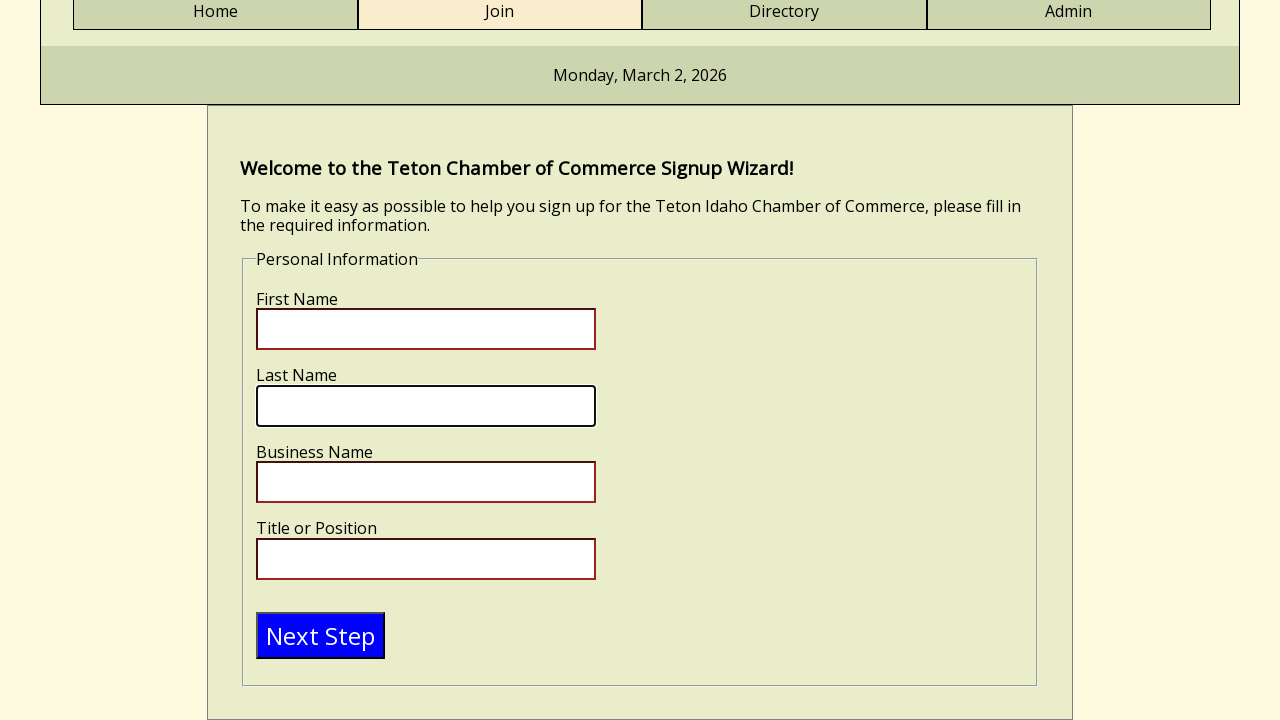

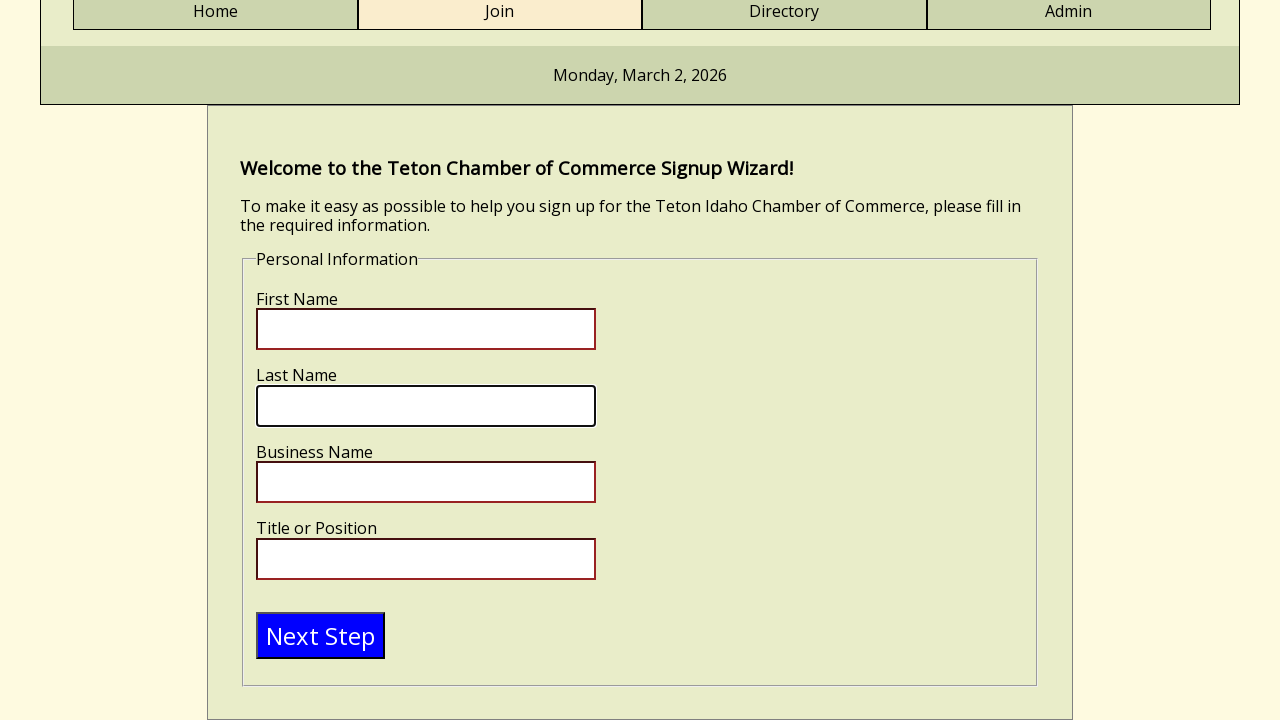